Tests radio button functionality by clicking the "Yes" radio button and verifying the selection message

Starting URL: https://demoqa.com/radio-button

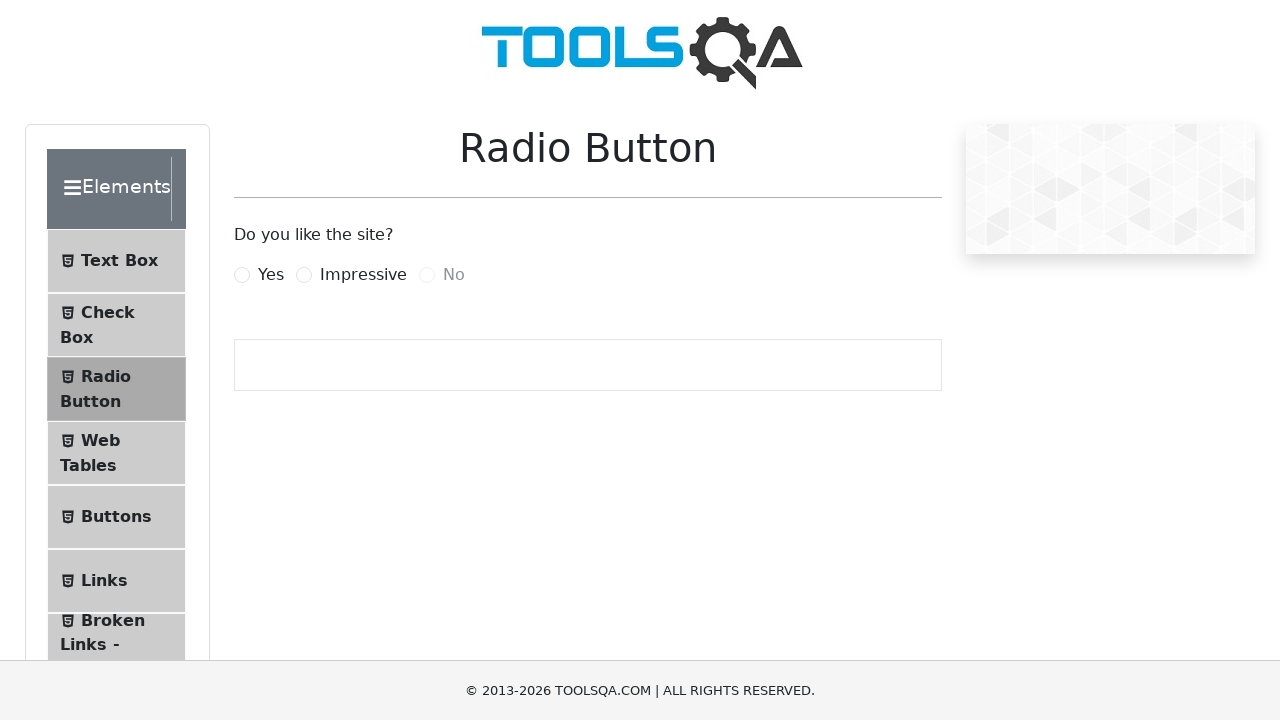

Navigated to radio button demo page
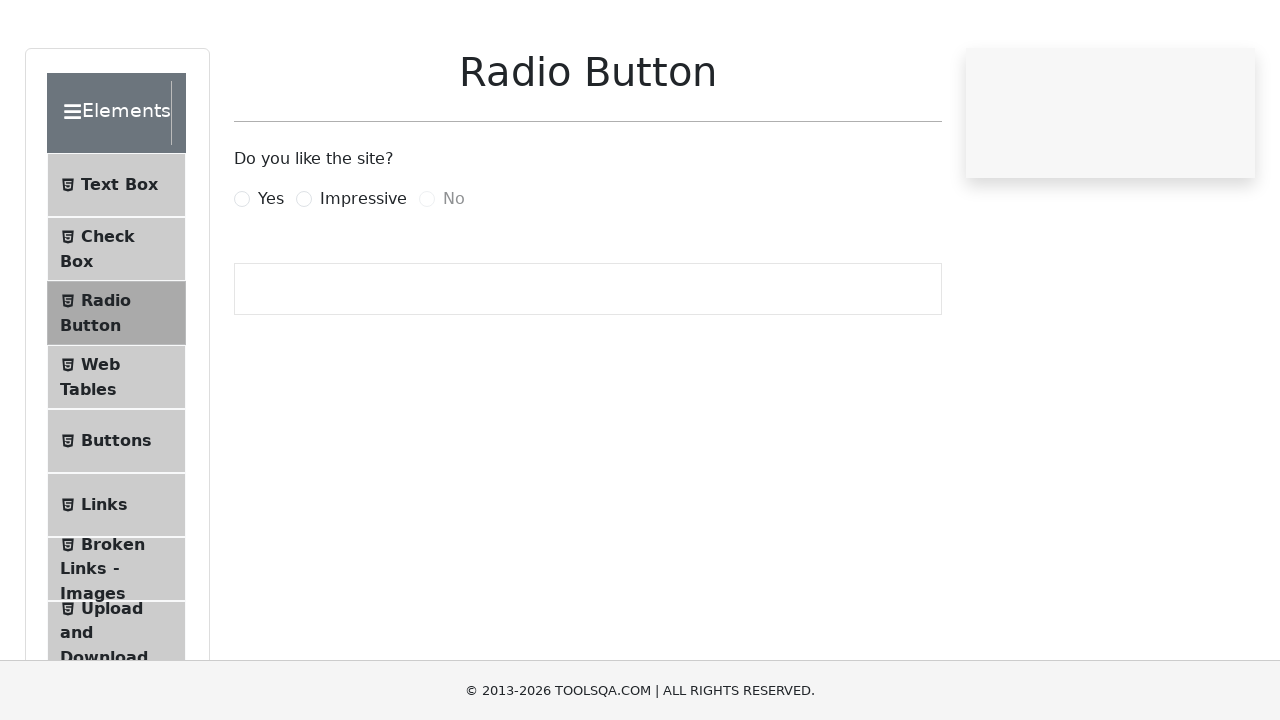

Clicked the 'Yes' radio button at (271, 275) on [for='yesRadio']
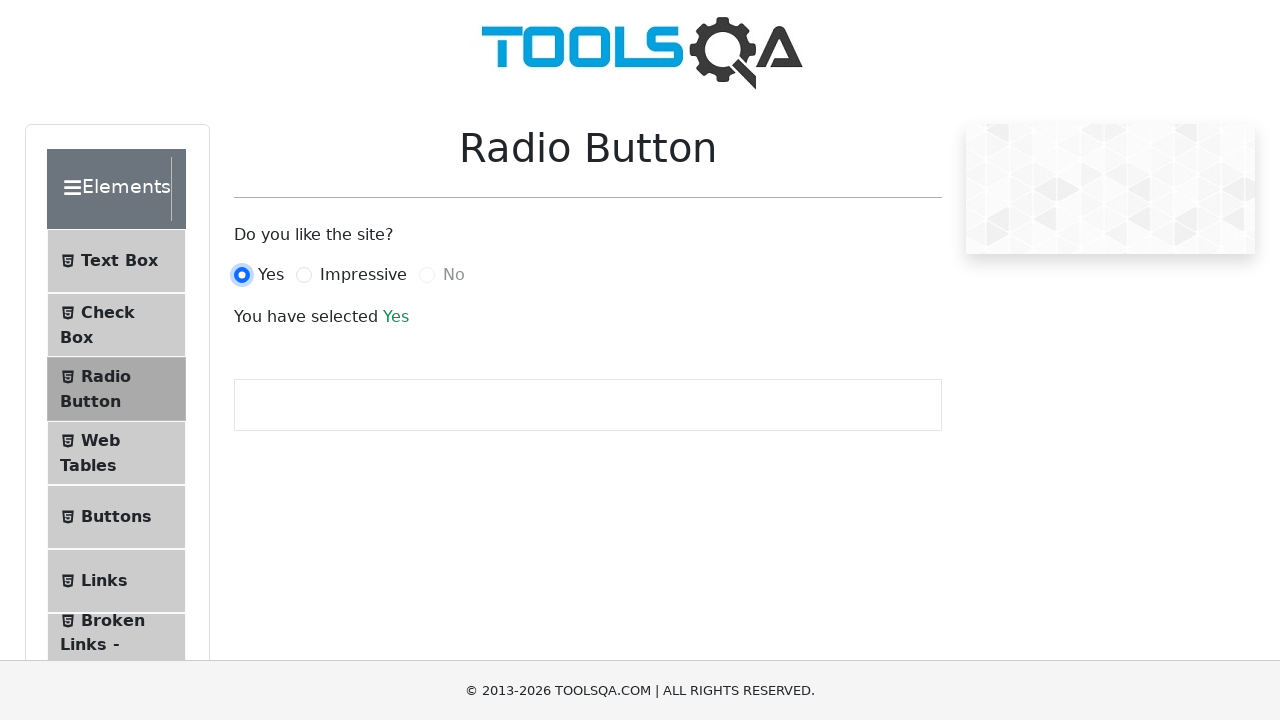

Selection message appeared after clicking Yes radio button
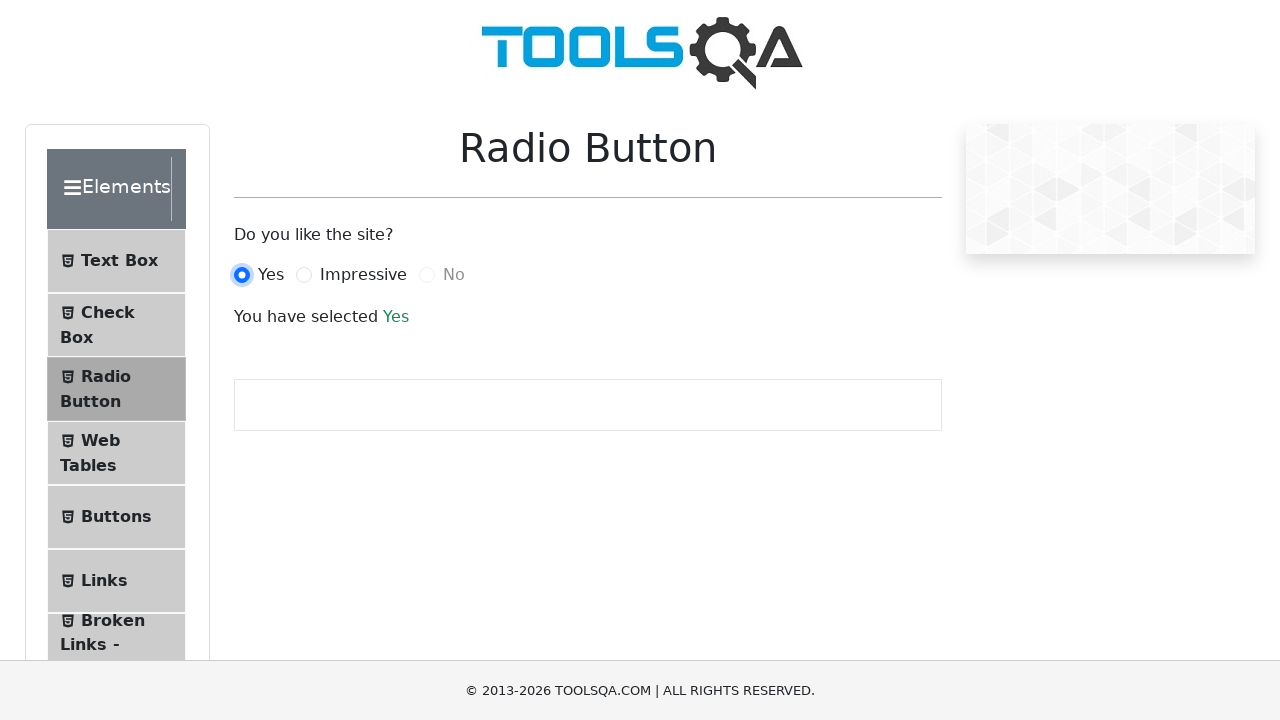

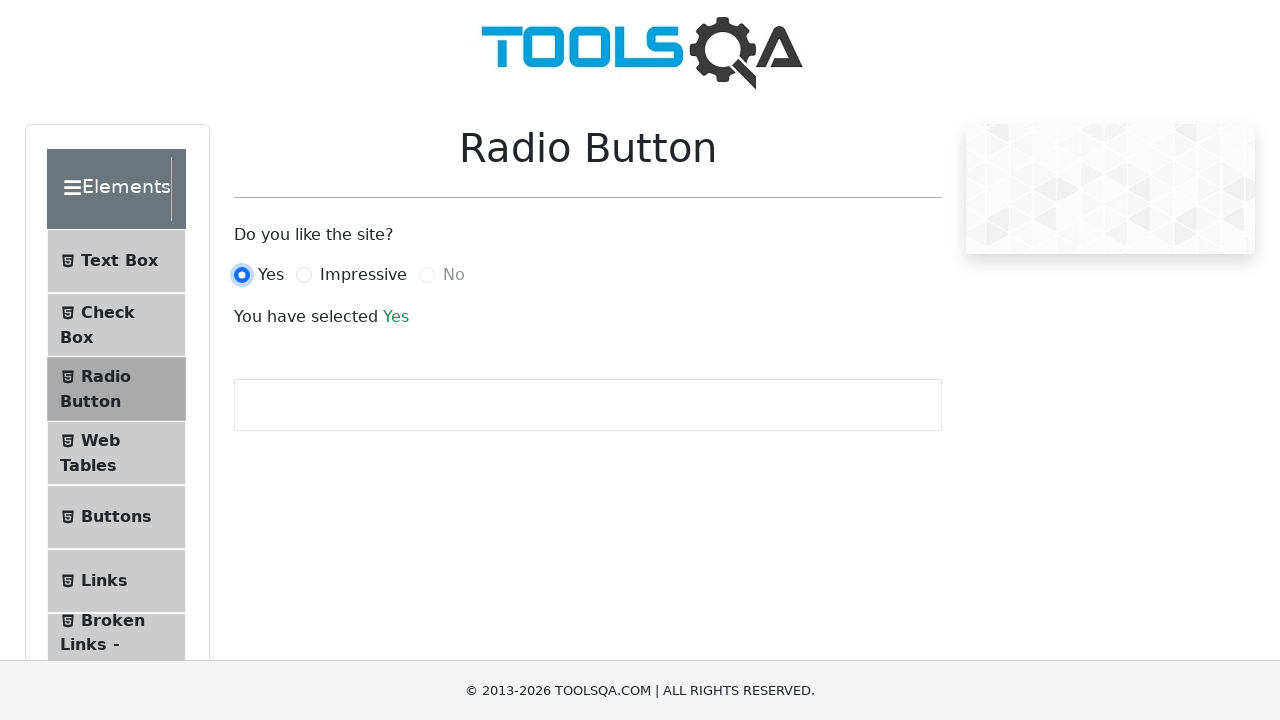